Tests various text input functionalities including entering text, appending text, verifying disabled fields, clearing text, retrieving values, and entering email with tab navigation

Starting URL: https://leafground.com/input.xhtml

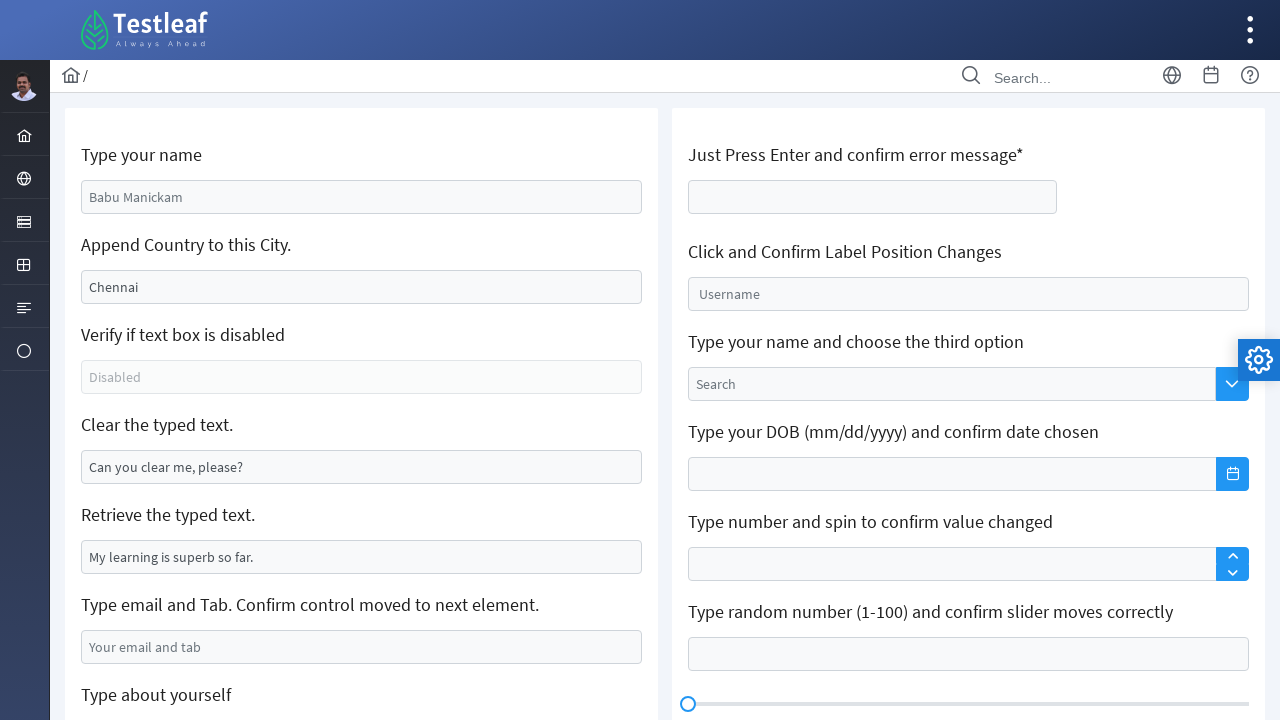

Entered 'Raafih' in the name field on xpath=/html/body/div[1]/div[5]/div[2]/div/div[1]/div/form/div[1]/div/input
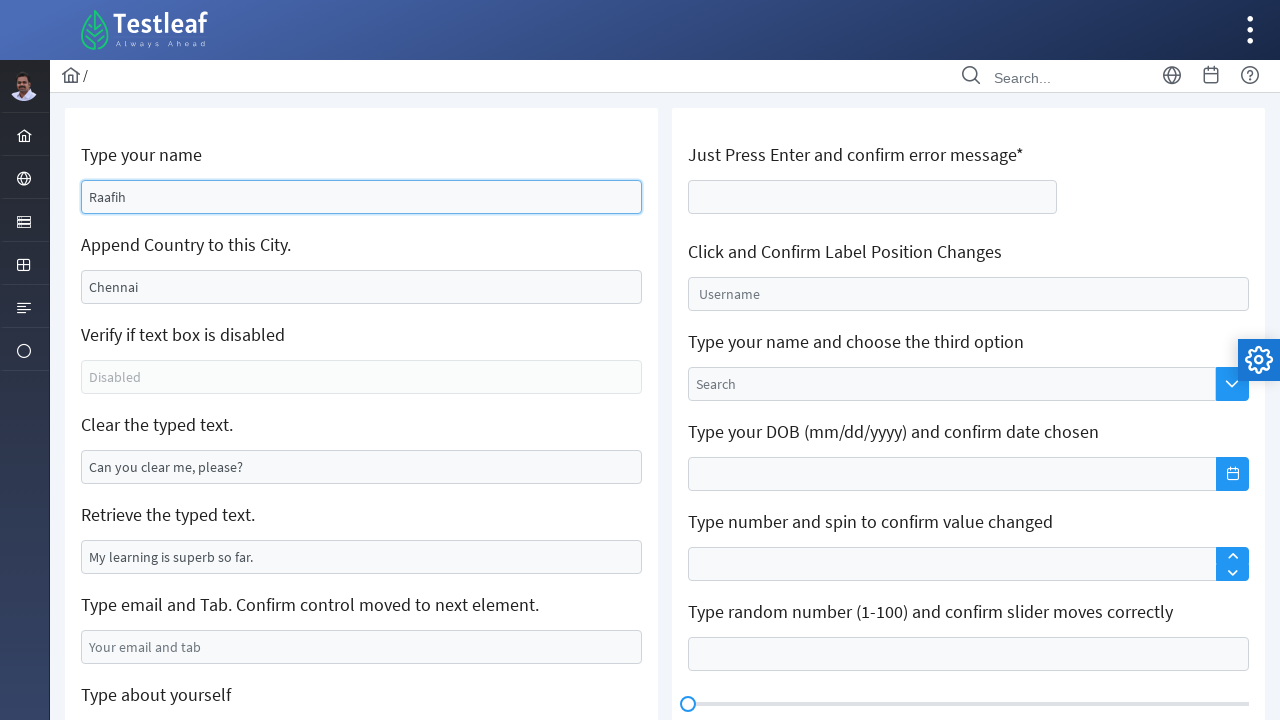

Appended ', India' to the existing content field on xpath=/html/body/div[1]/div[5]/div[2]/div/div[1]/div/form/div[2]/div/input
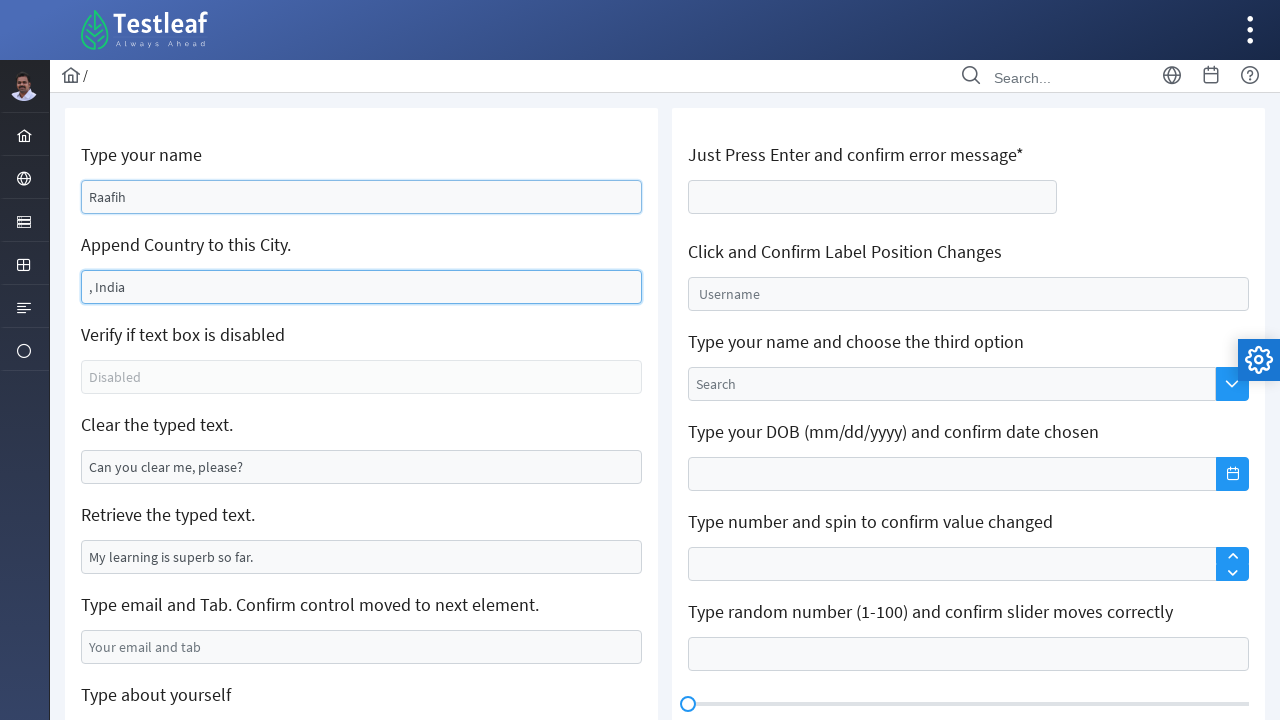

Checked if disabled field is actually disabled
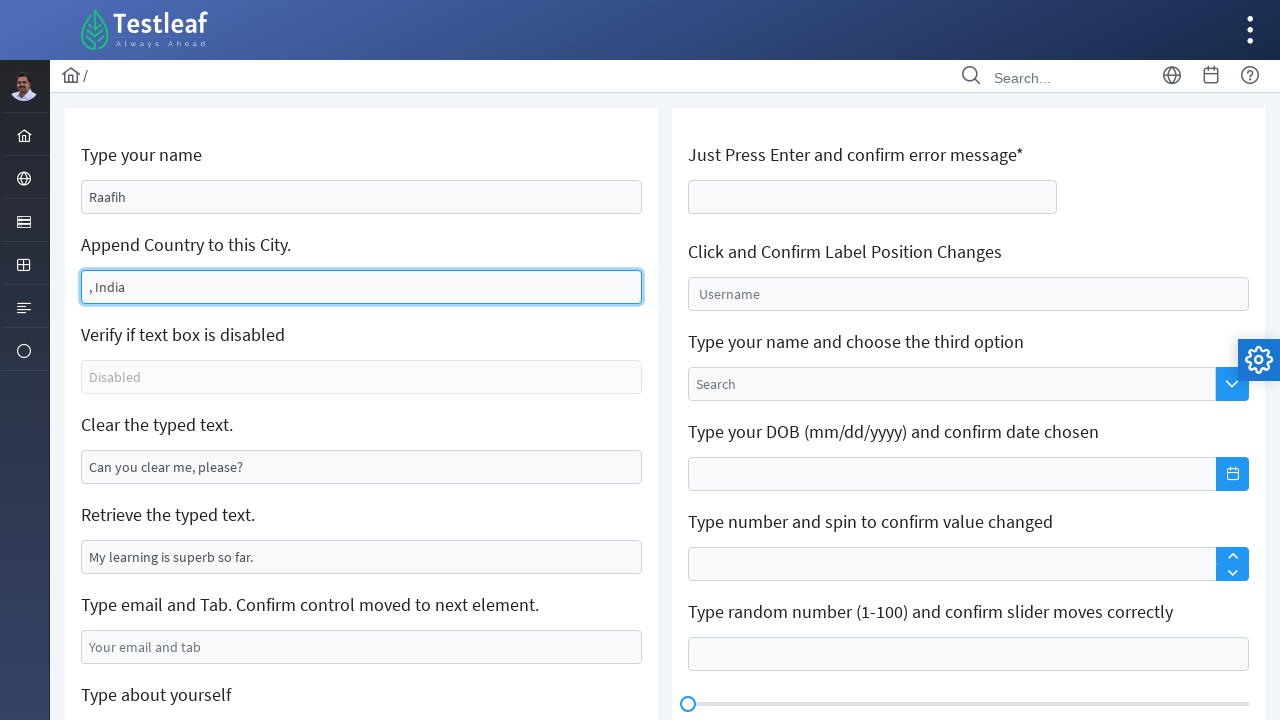

Verified that disabled field is not enabled
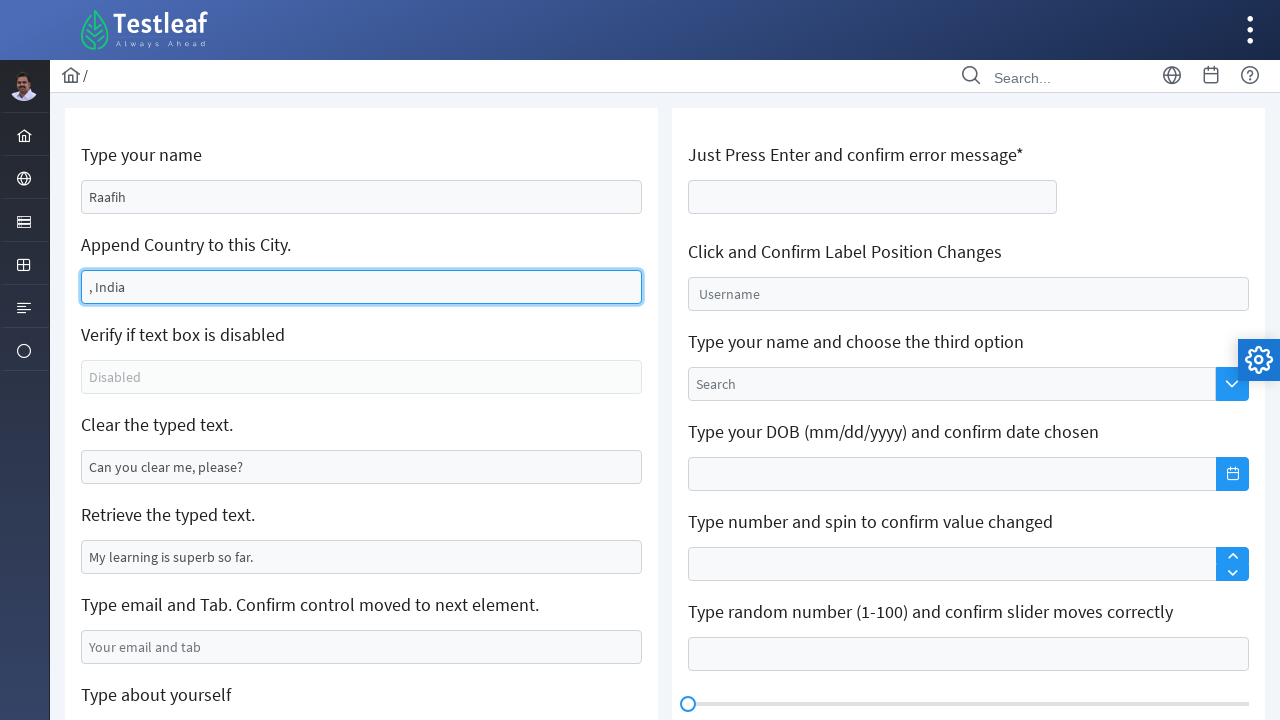

Cleared the text field on xpath=/html/body/div[1]/div[5]/div[2]/div/div[1]/div/form/div[4]/div/input
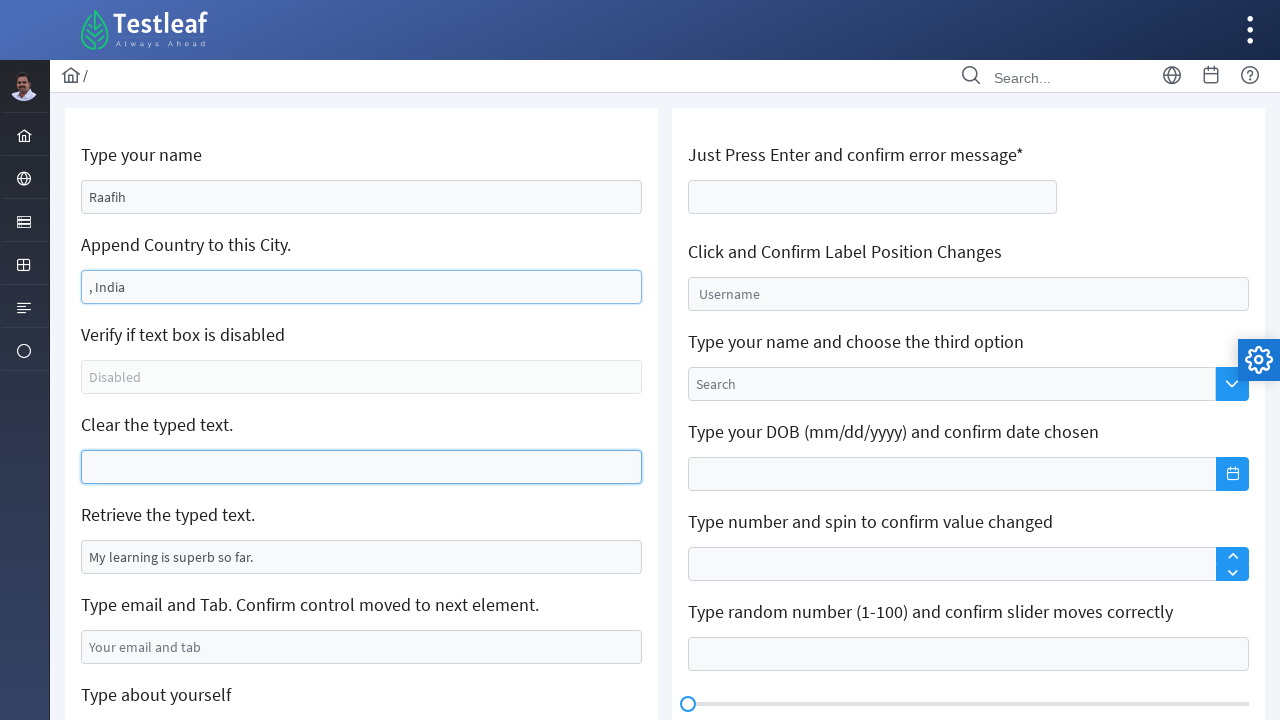

Filled the cleared field with 'hello' on xpath=/html/body/div[1]/div[5]/div[2]/div/div[1]/div/form/div[4]/div/input
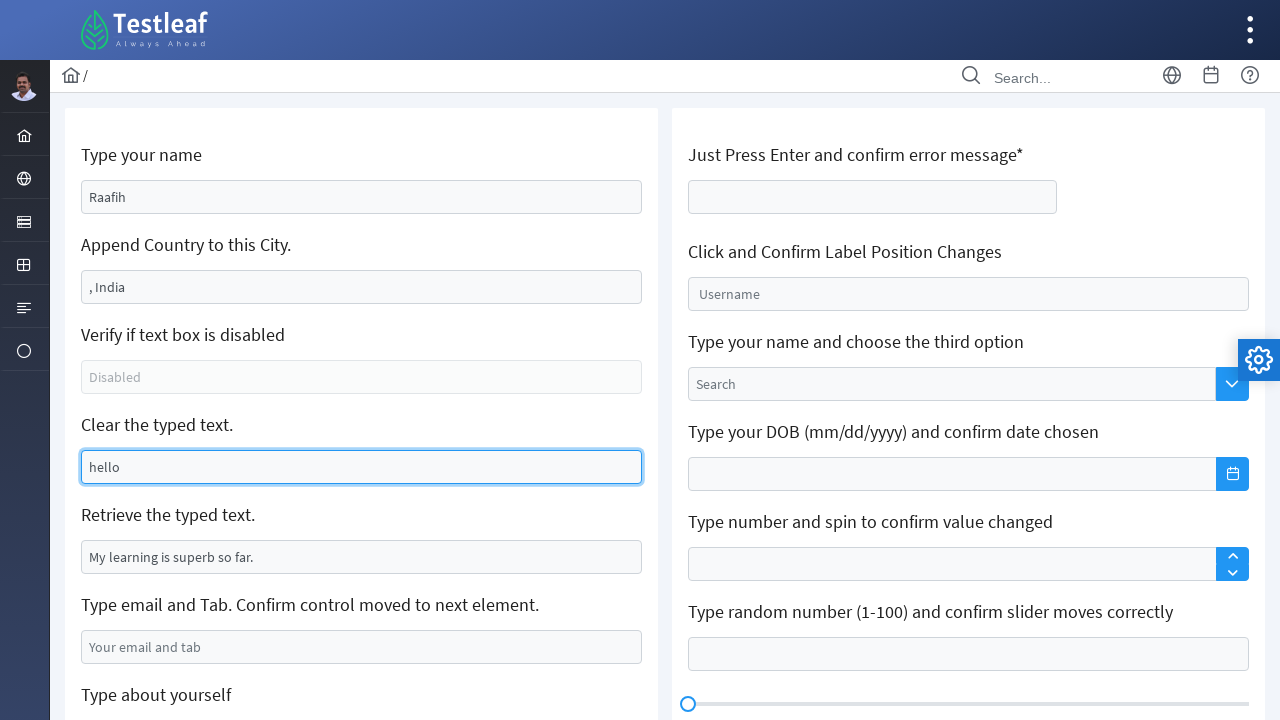

Retrieved value from input field: My learning is superb so far.
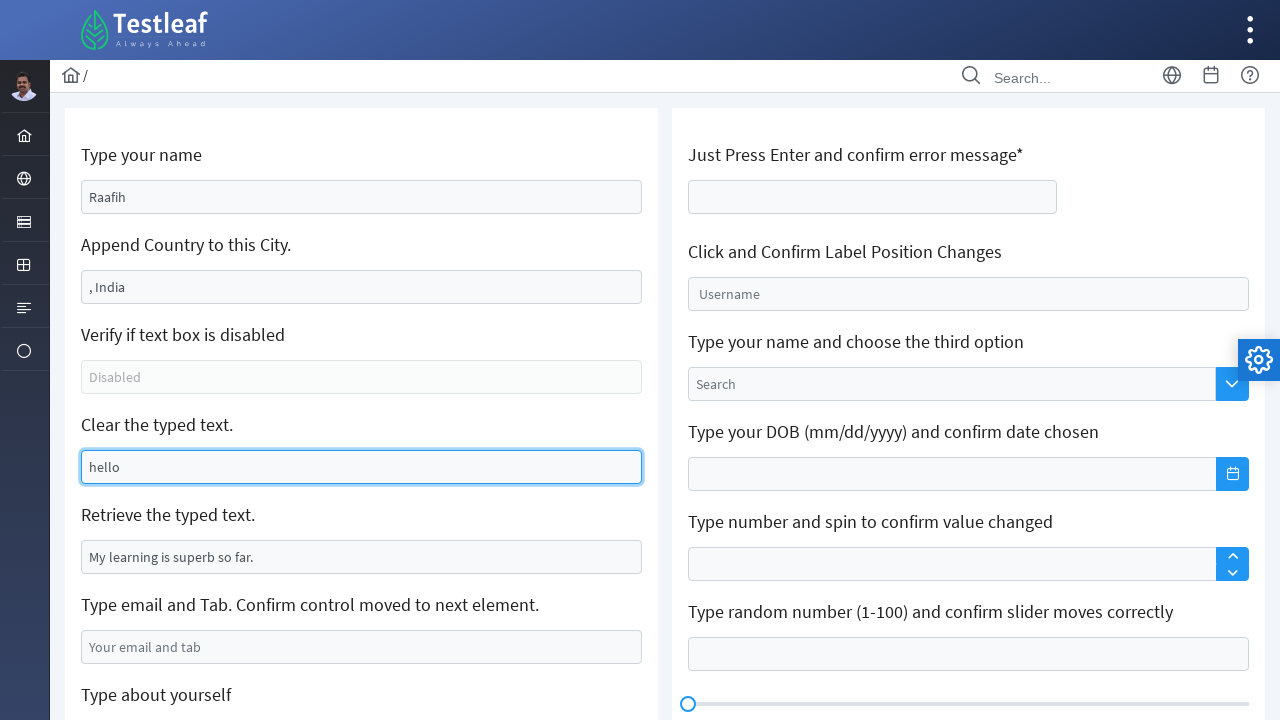

Entered email 'testuser456@example.com' in the email field on xpath=/html/body/div[1]/div[5]/div[2]/div/div[1]/div/form/div[6]/div/input
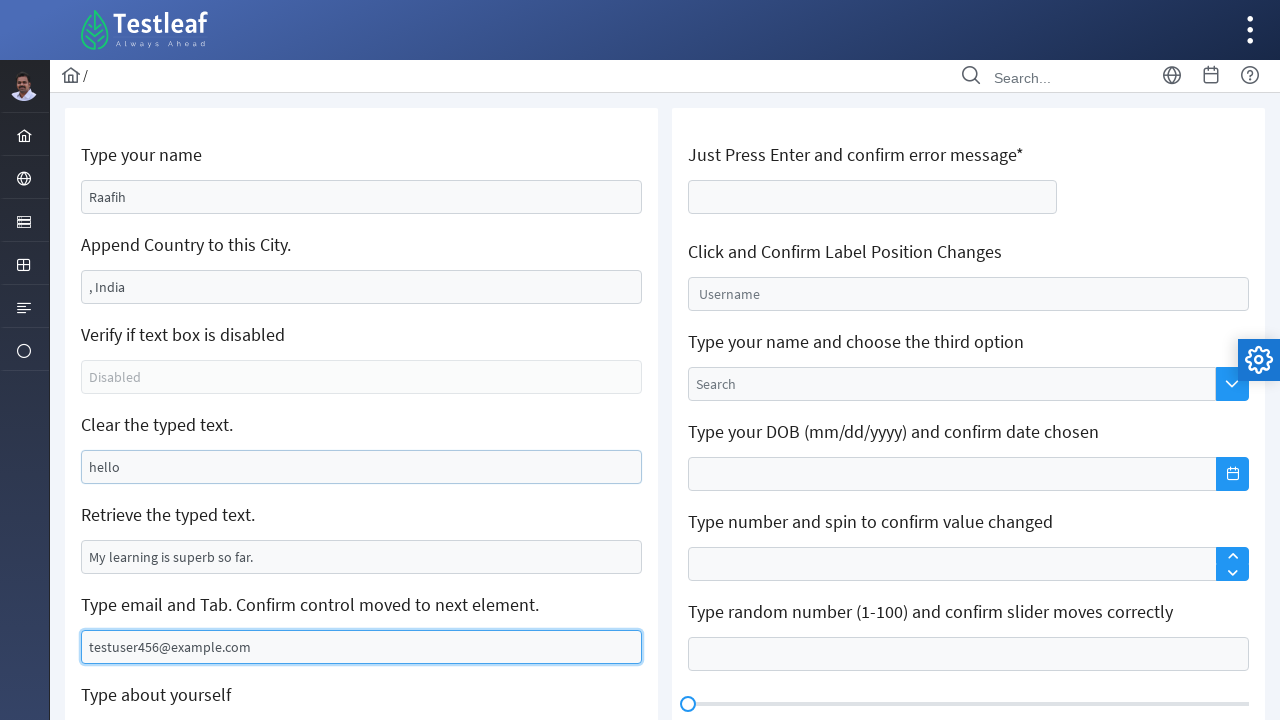

Pressed Tab key to navigate to next field
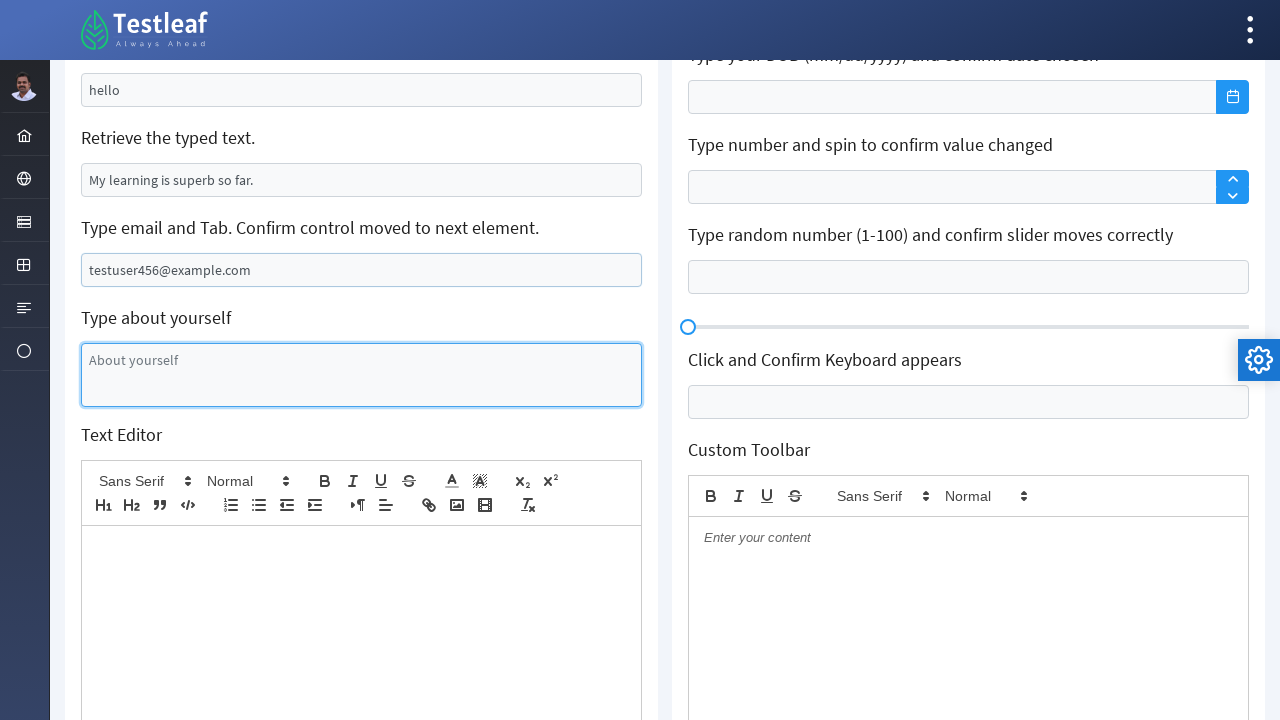

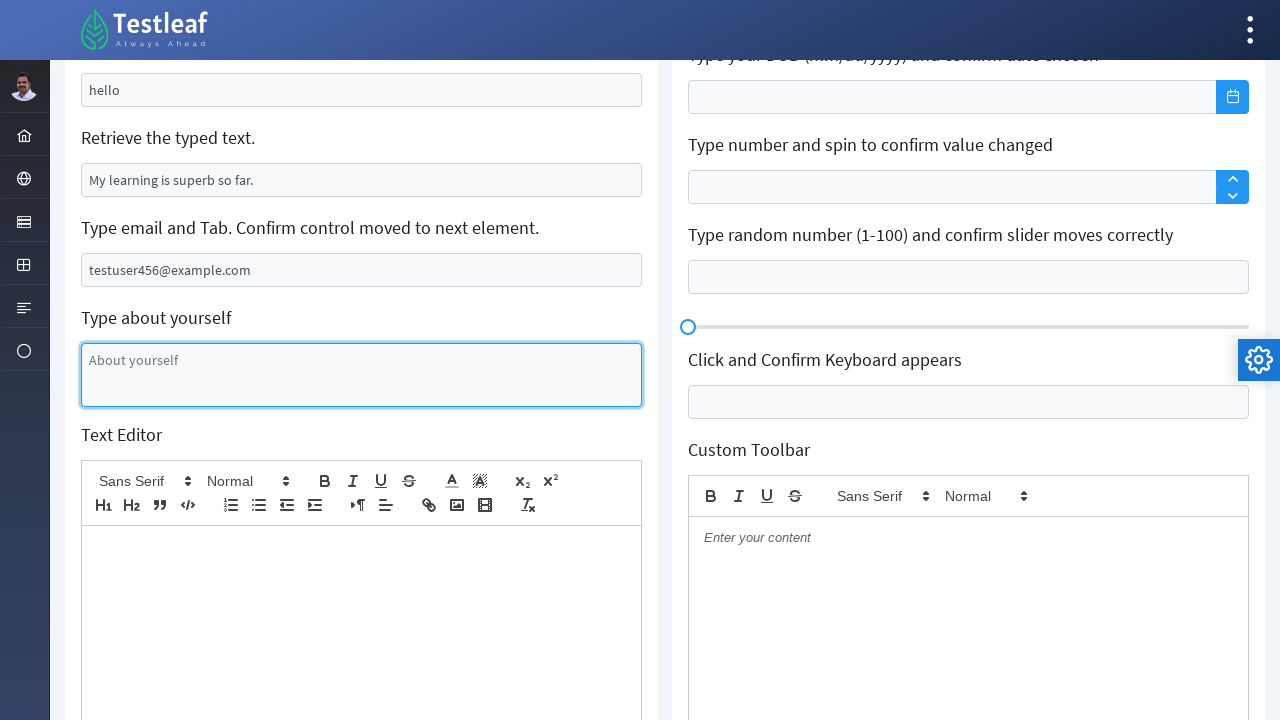